Tests registration form validation with password that is too short (less than 6 characters)

Starting URL: https://alada.vn/tai-khoan/dang-ky.html

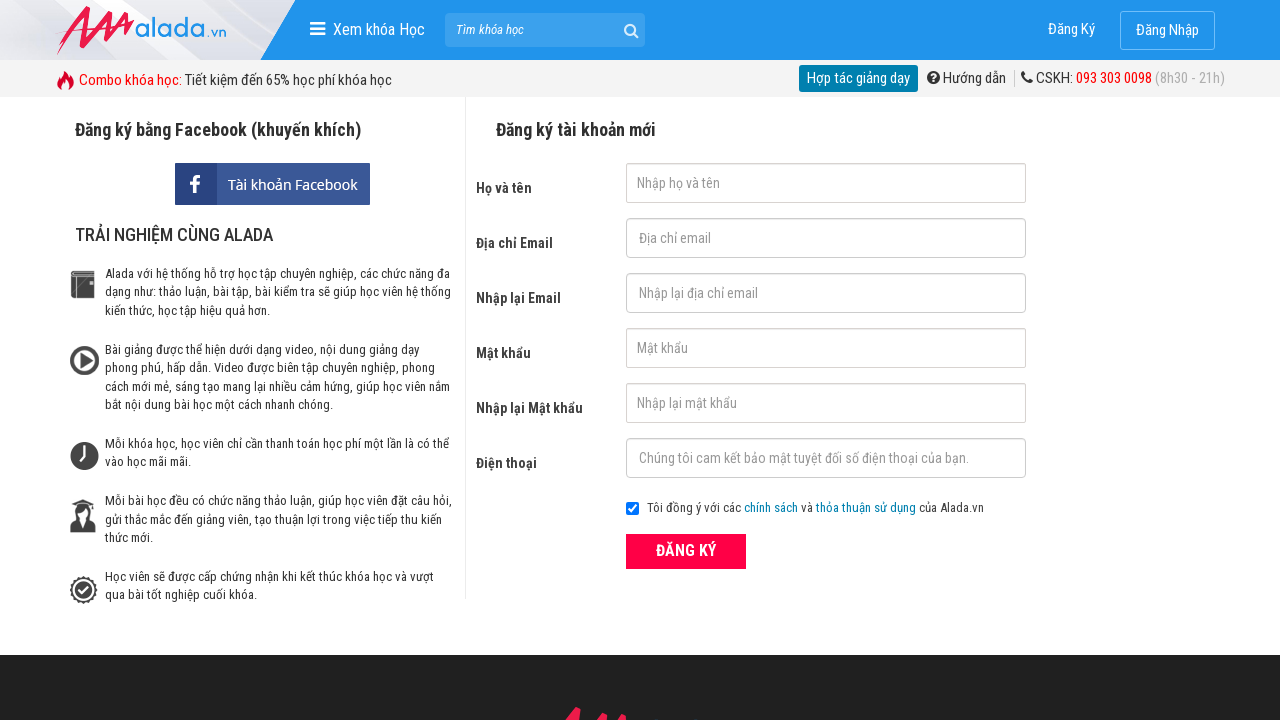

Filled first name field with 'Nguyễn Quốc Vũ' on #txtFirstname
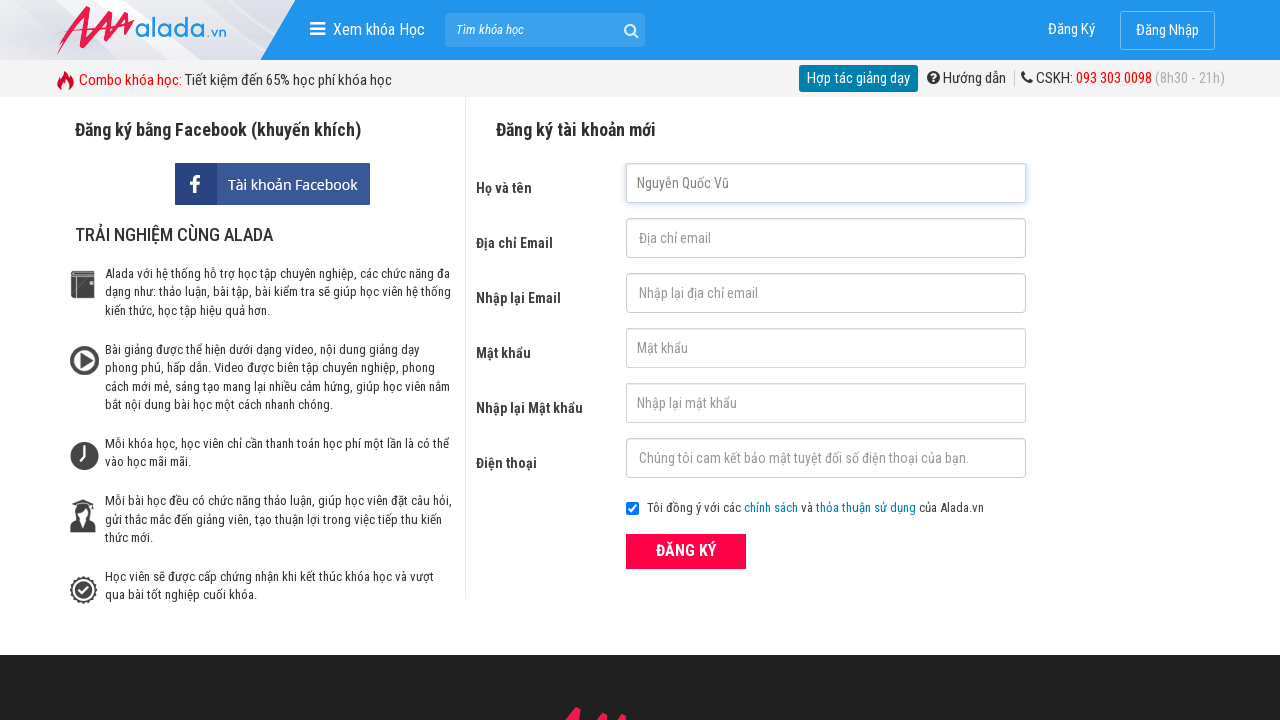

Filled email field with 'vu@gmail.com' on #txtEmail
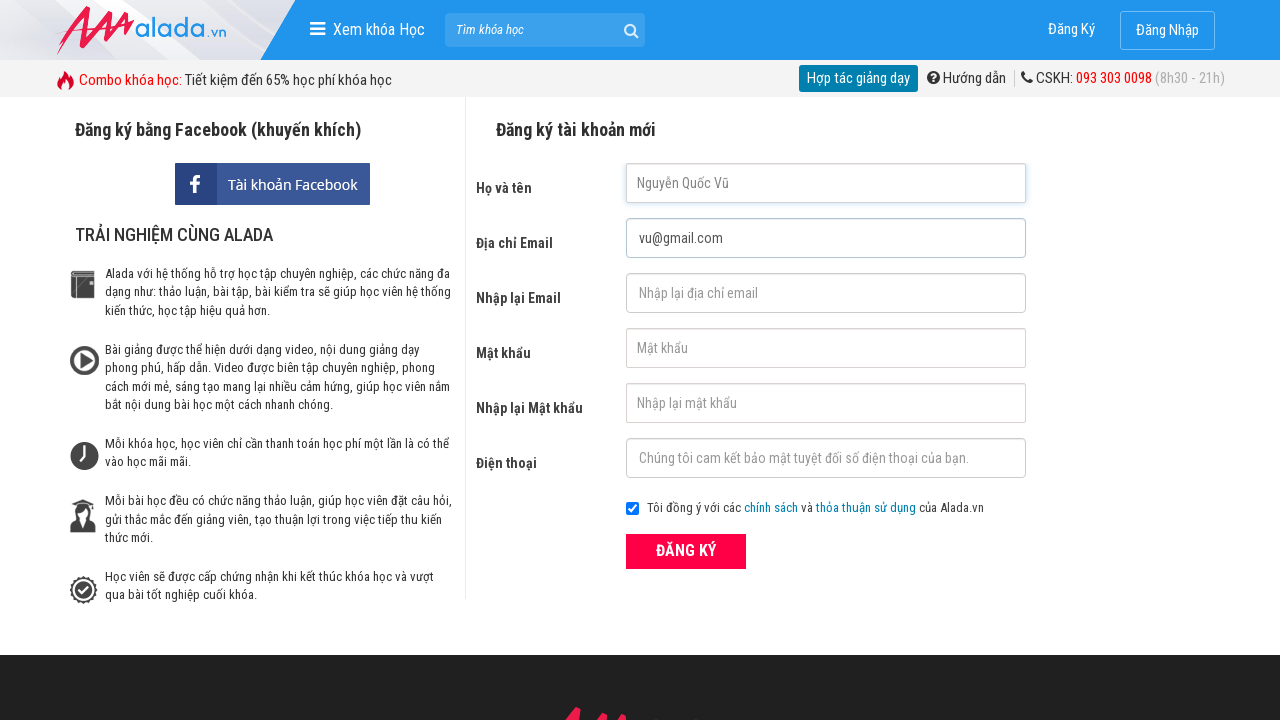

Filled confirm email field with 'vu@gmail.com' on #txtCEmail
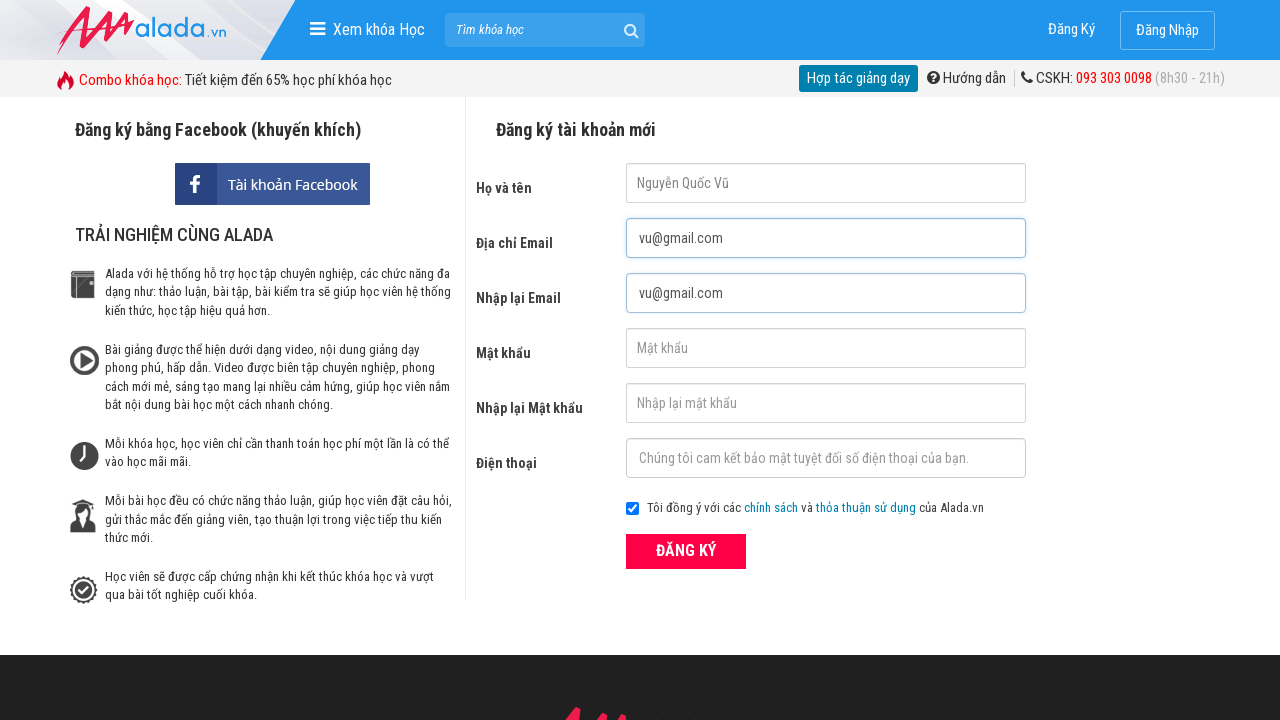

Filled password field with short password '123' (less than 6 characters) on #txtPassword
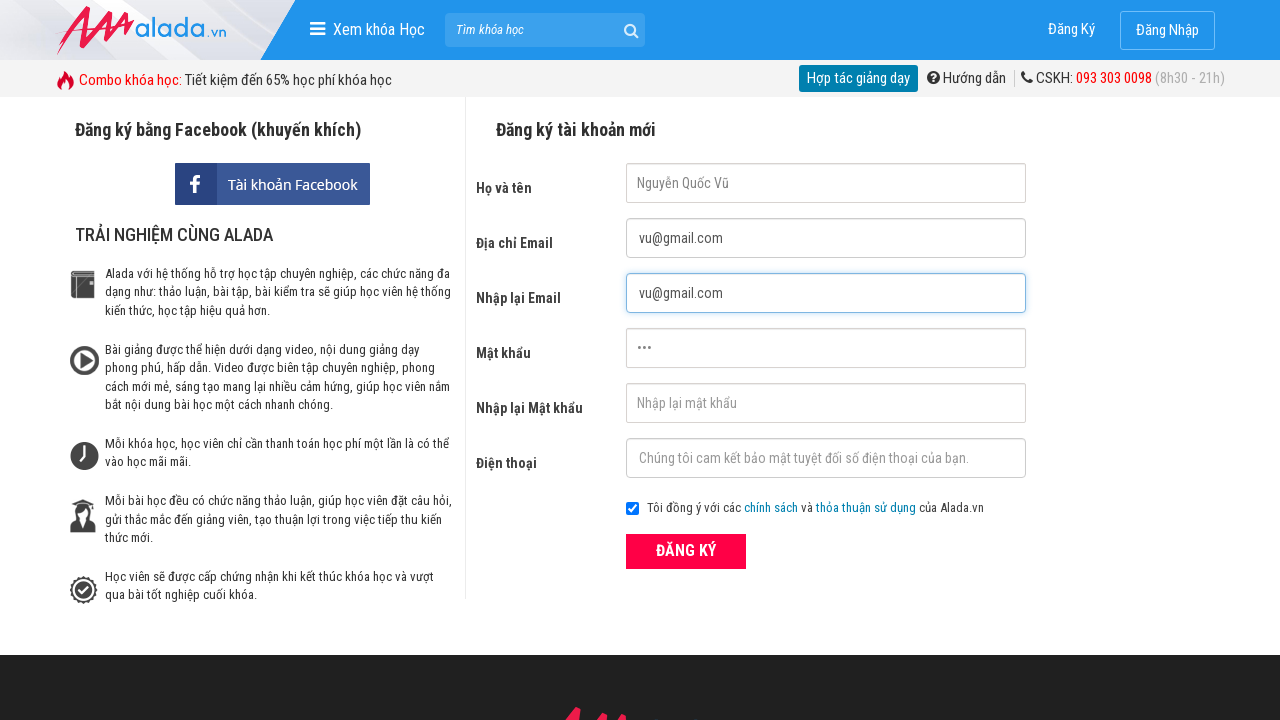

Filled confirm password field with '1234' (less than 6 characters) on #txtCPassword
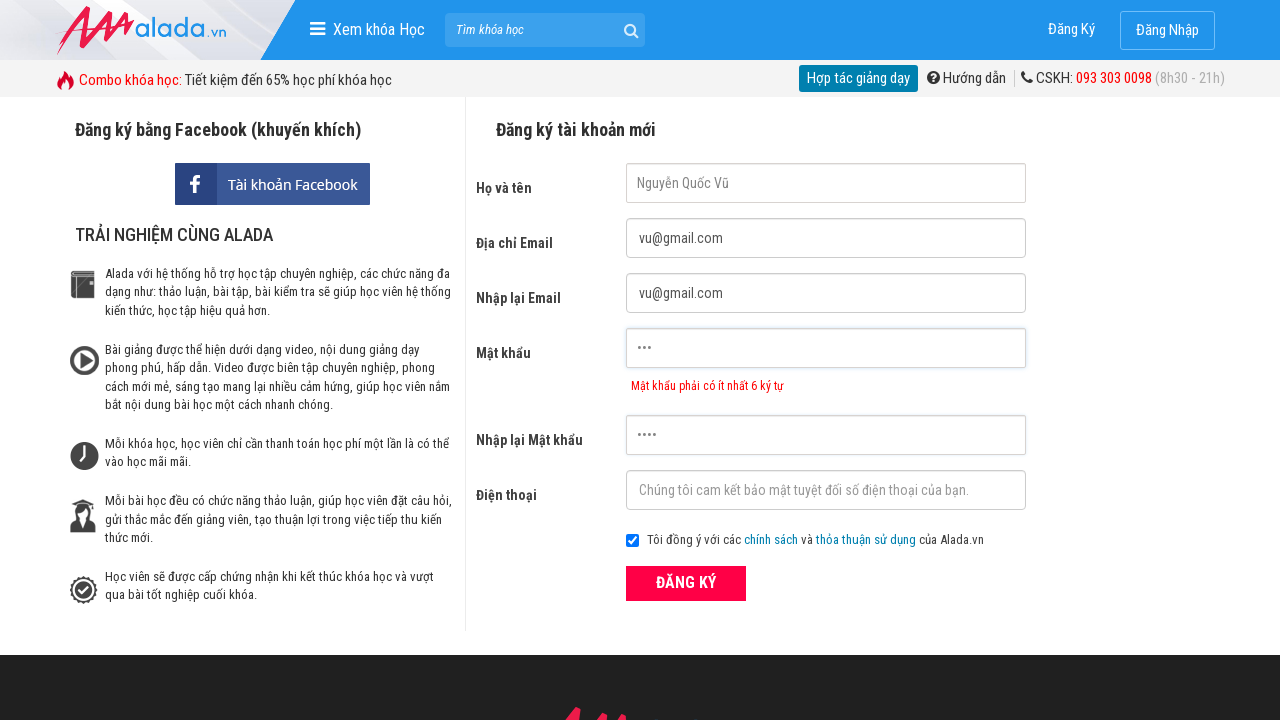

Filled phone field with '0326156464' on #txtPhone
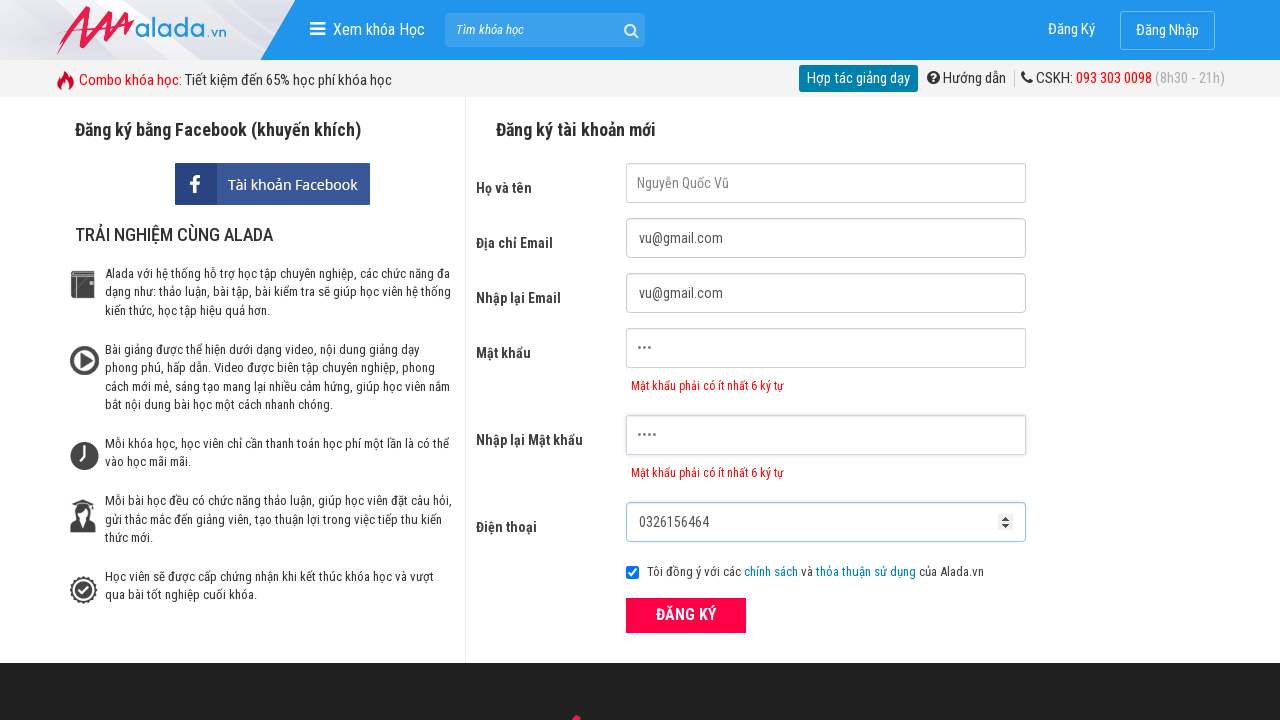

Clicked ĐĂNG KÝ (Register) button at (686, 615) on xpath=//form[@id='frmLogin']//button[text()='ĐĂNG KÝ']
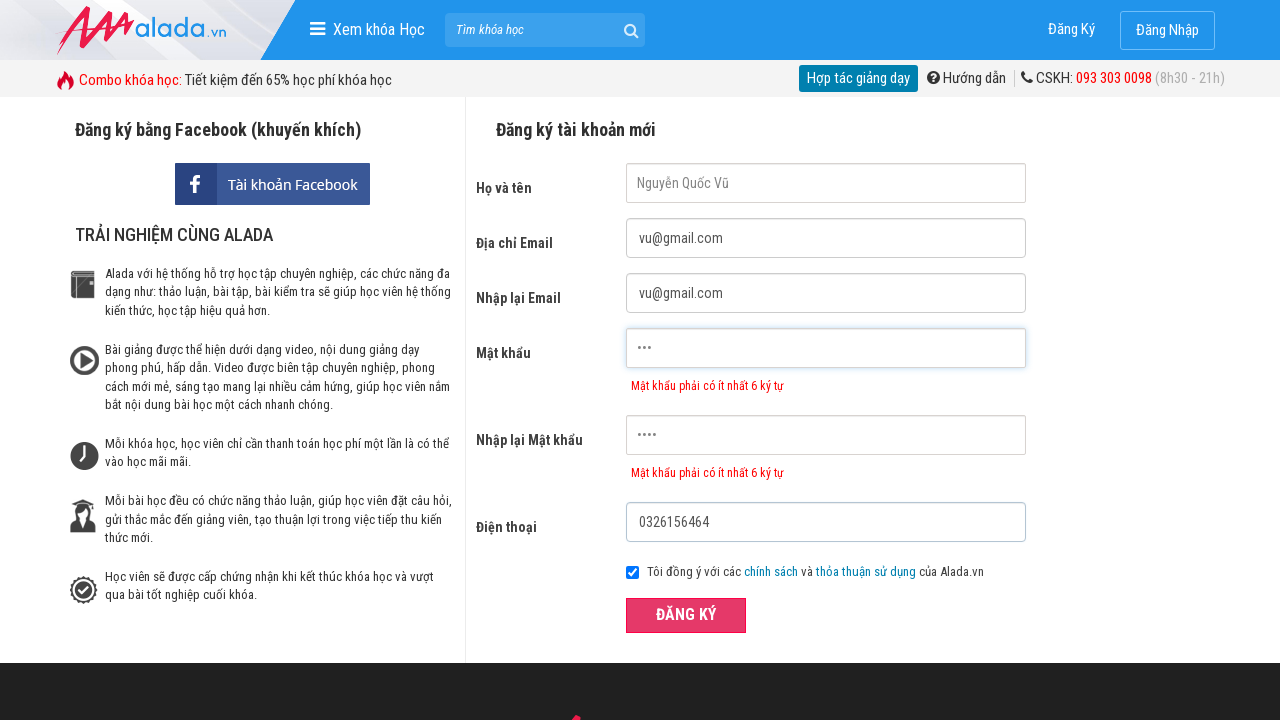

Password error message appeared
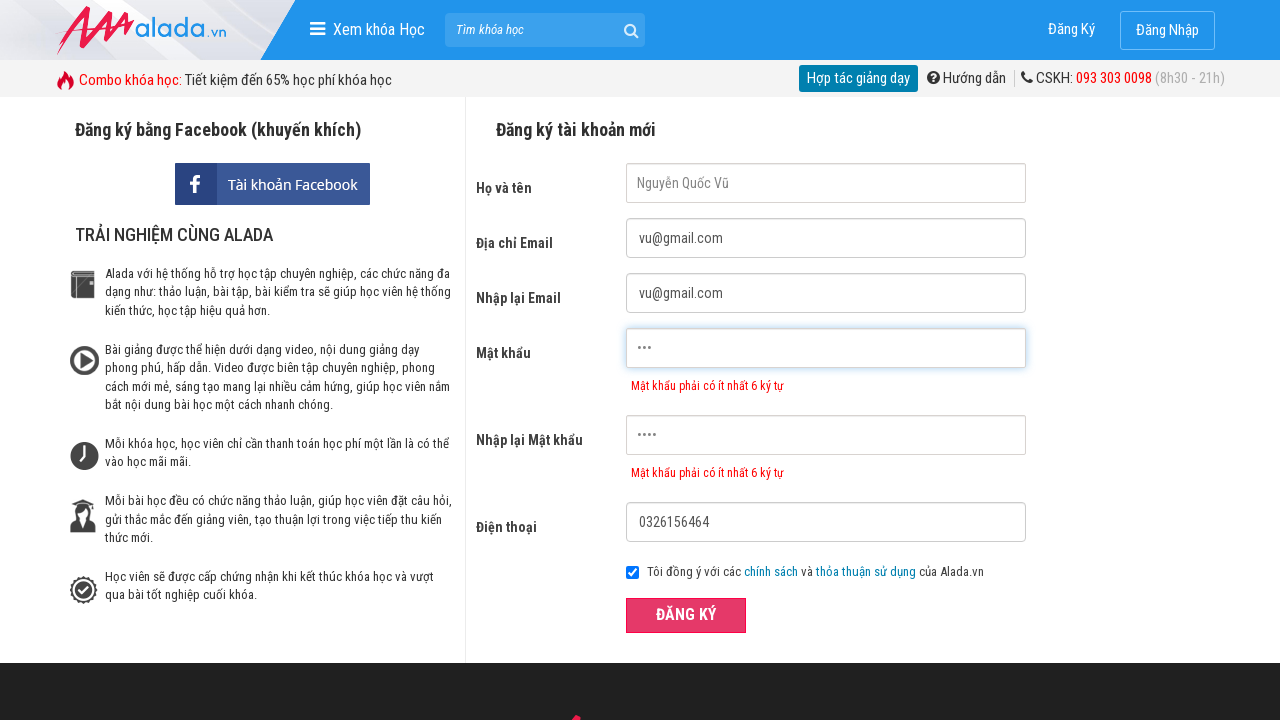

Verified password error message: 'Mật khẩu phải có ít nhất 6 ký tự'
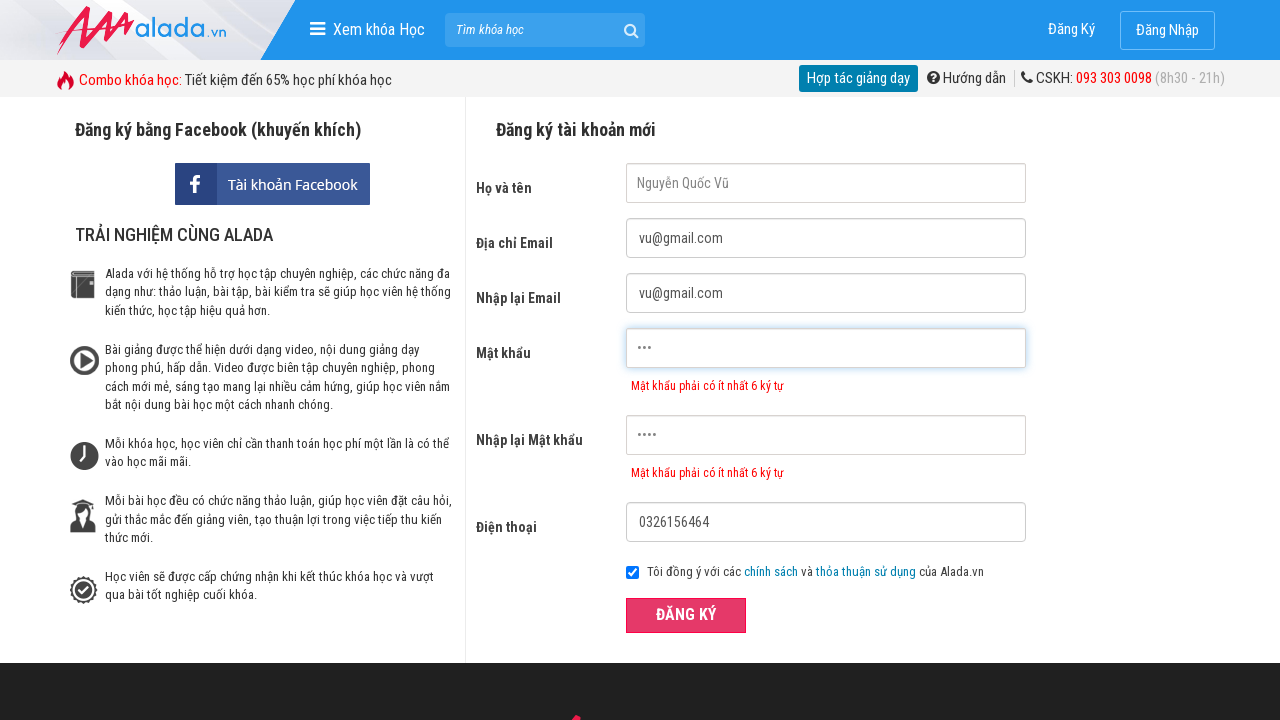

Verified confirm password error message: 'Mật khẩu phải có ít nhất 6 ký tự'
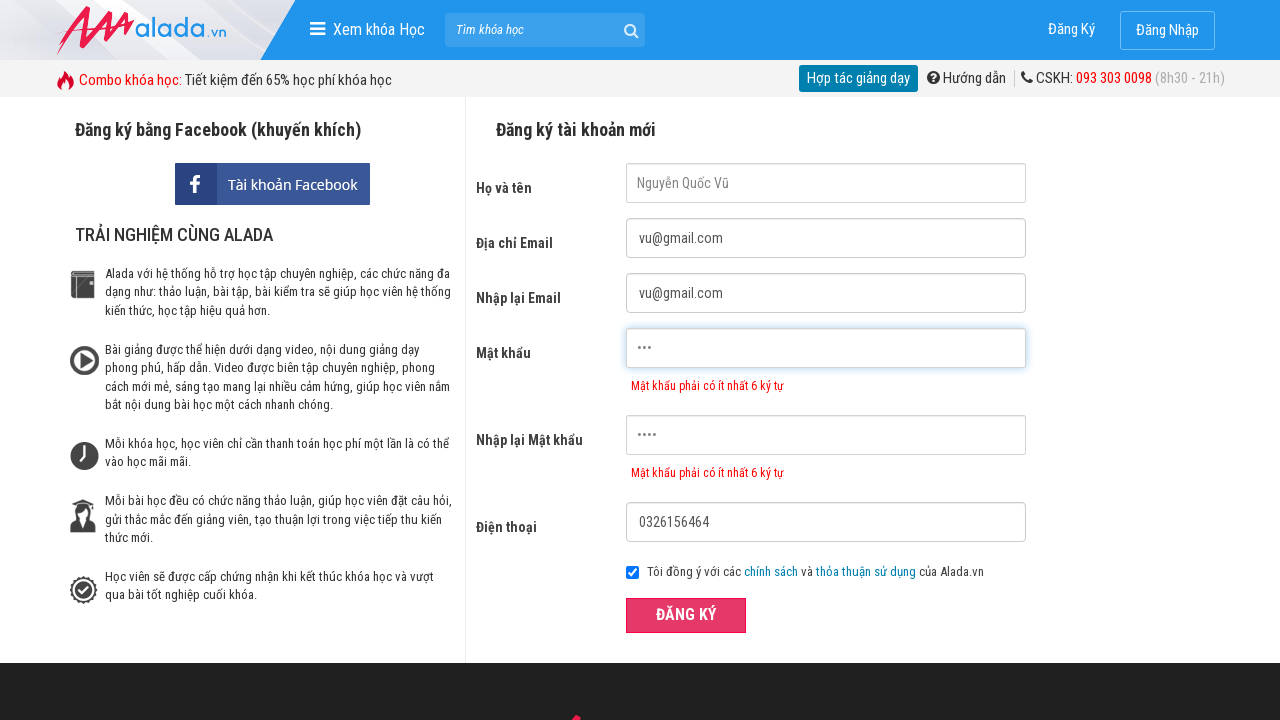

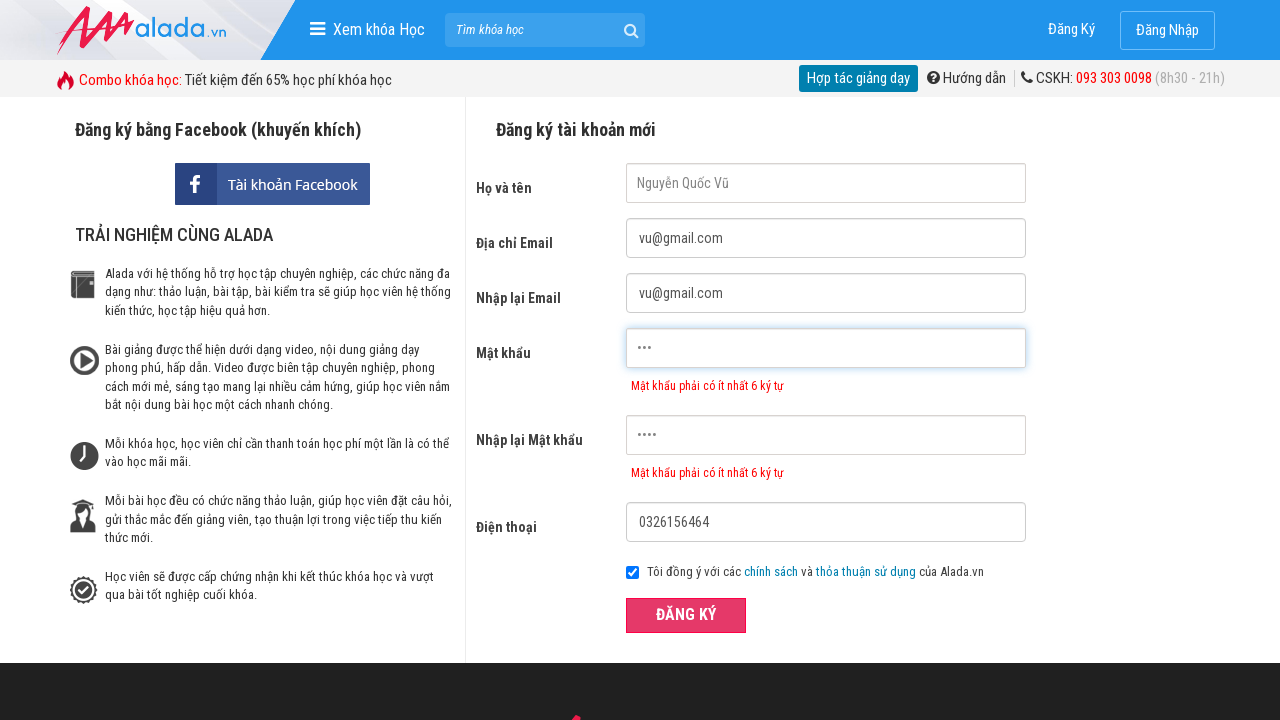